Navigates to Zagreb Stock Exchange page and locates the stock trend element to verify it's displayed

Starting URL: https://zse.hr/en/indeks-366/365?isin=HRZB00ICBEX6

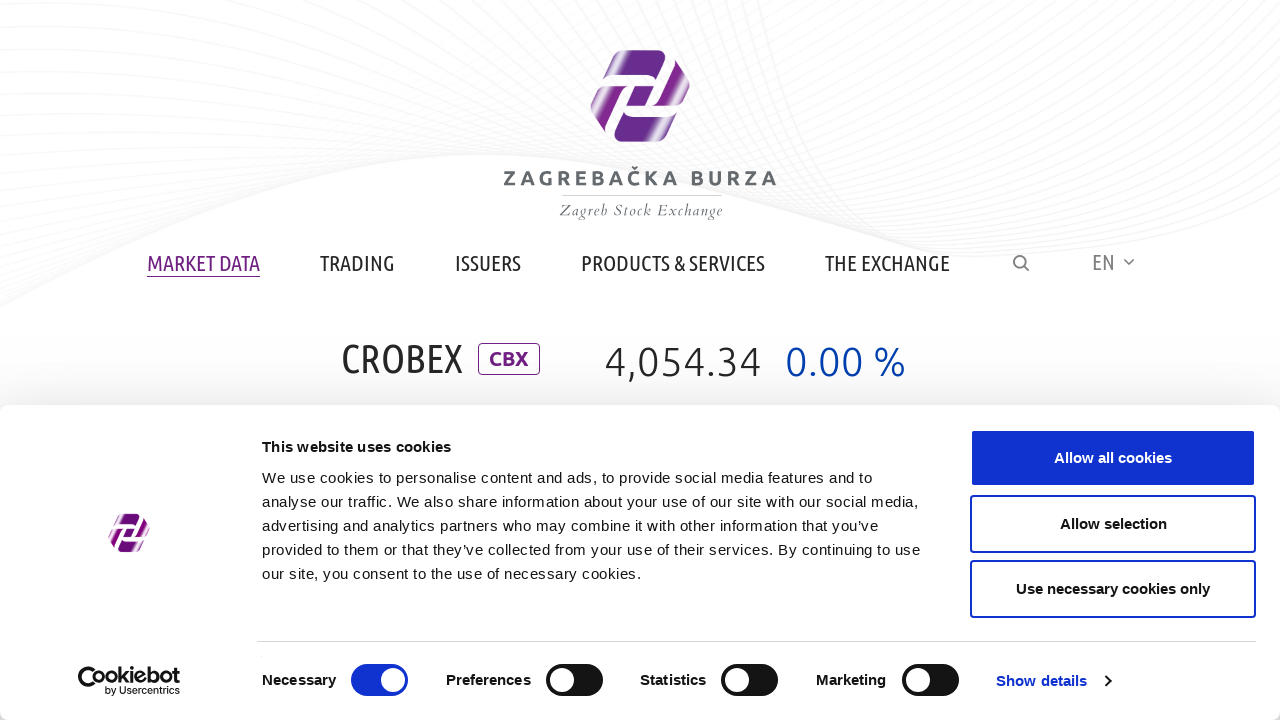

Navigated to Zagreb Stock Exchange page
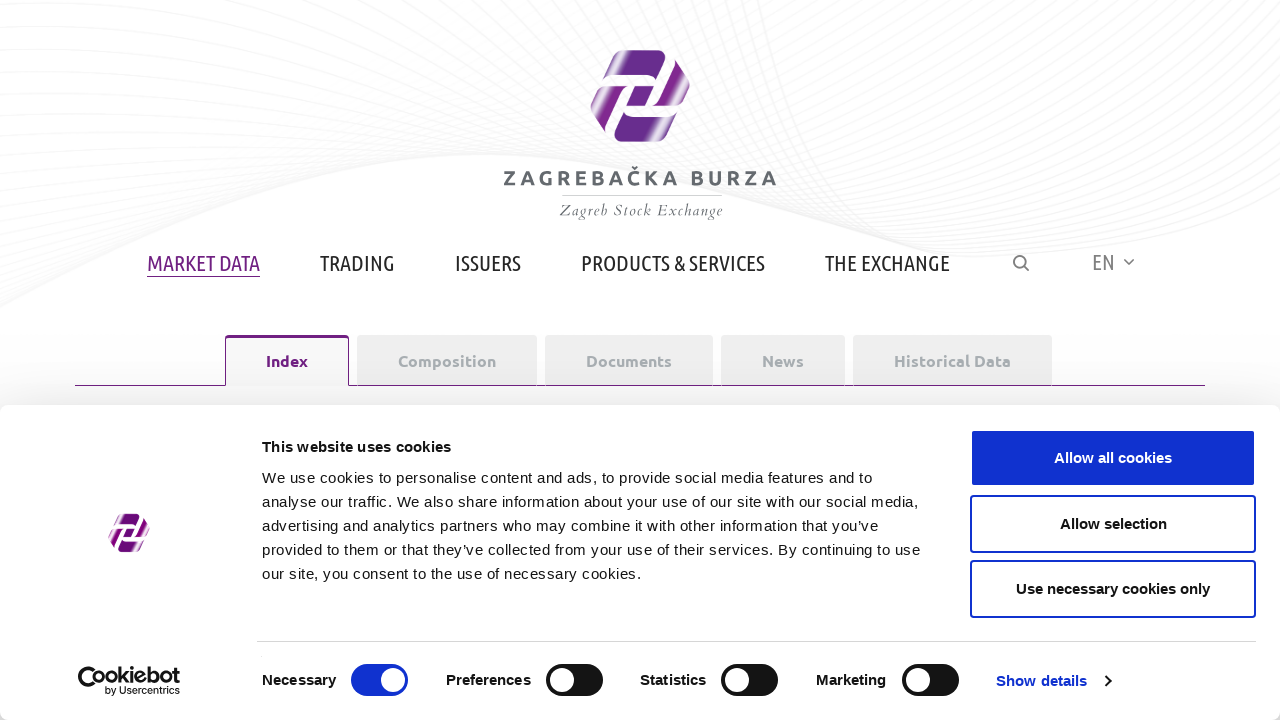

Stock trend element selector is available on the page
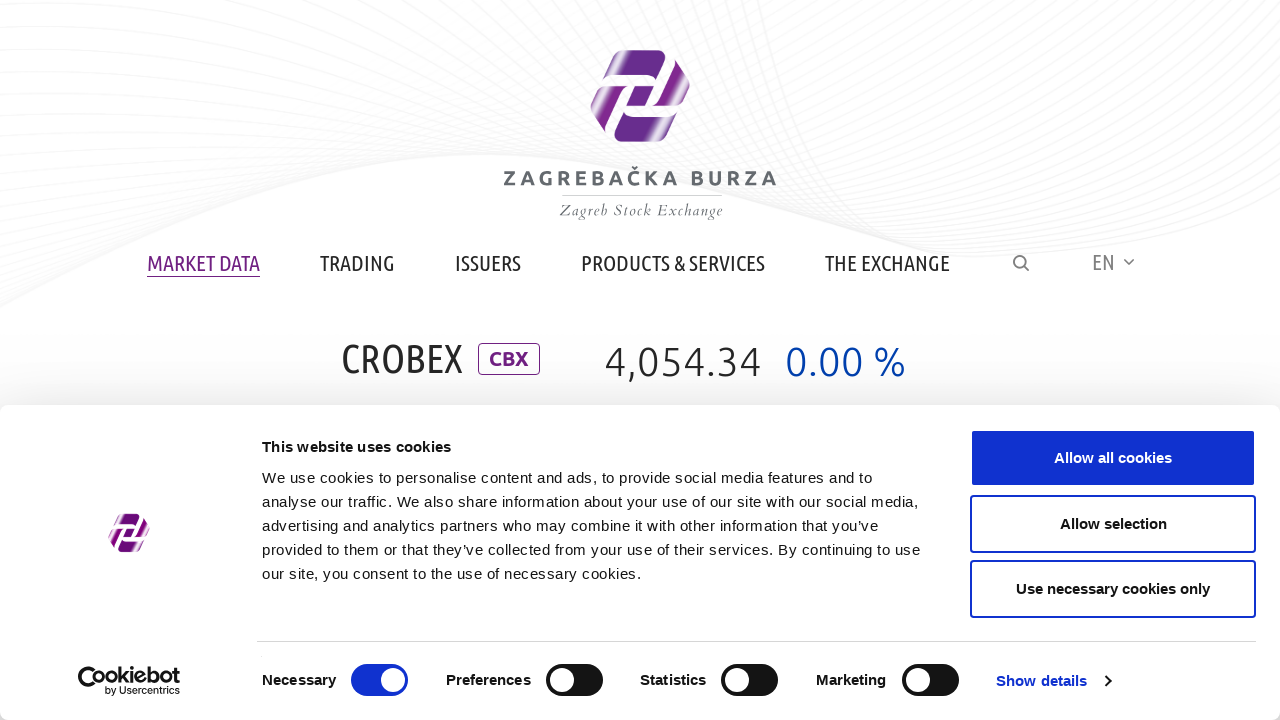

Located the stock trend element
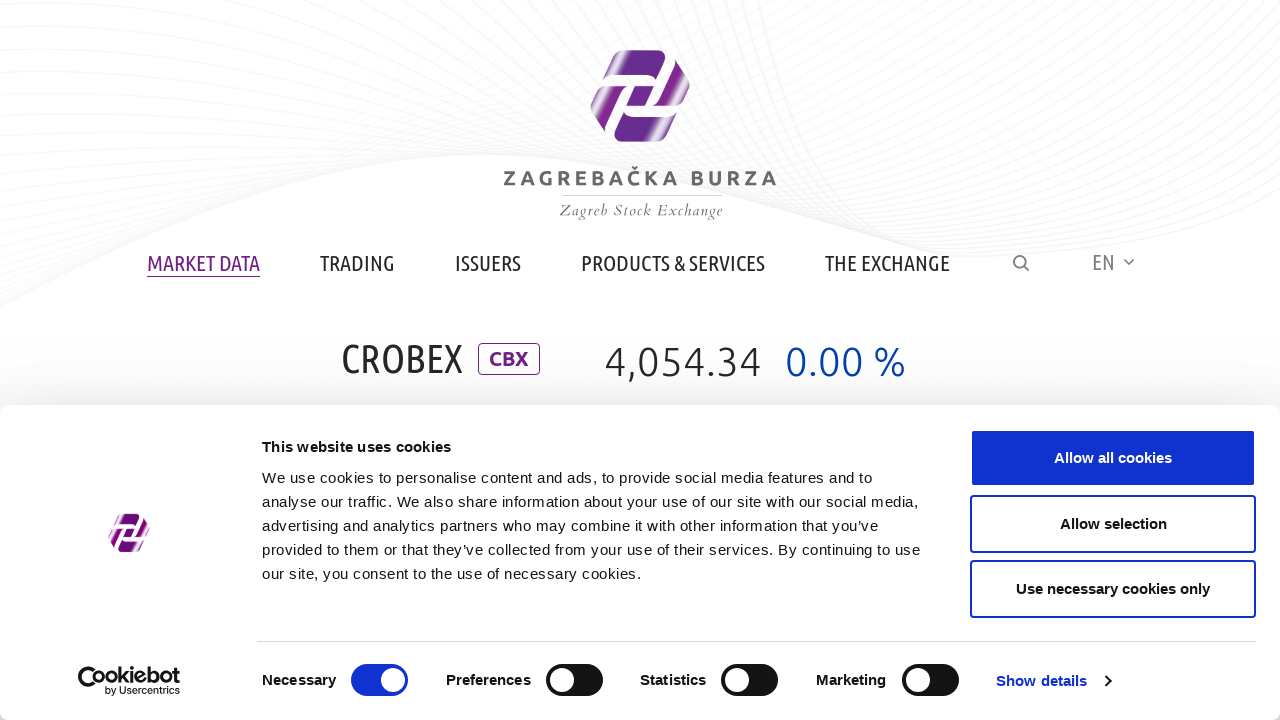

Stock trend element is visible and displayed
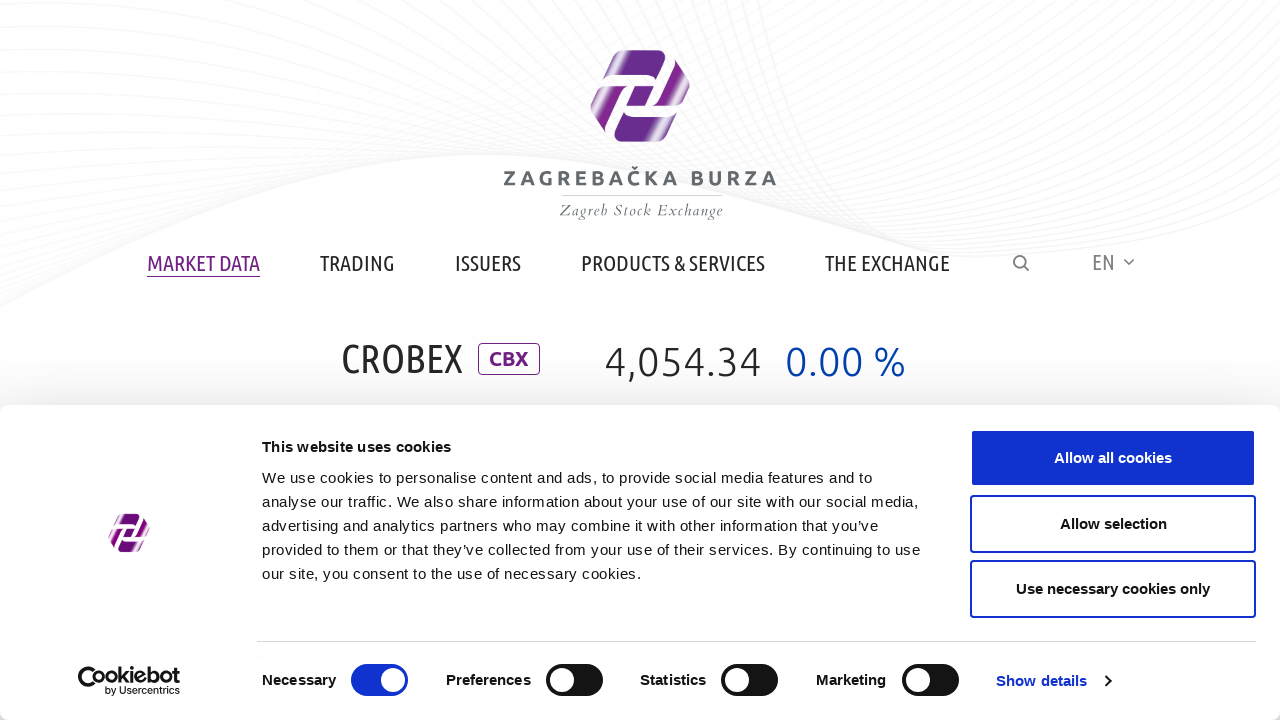

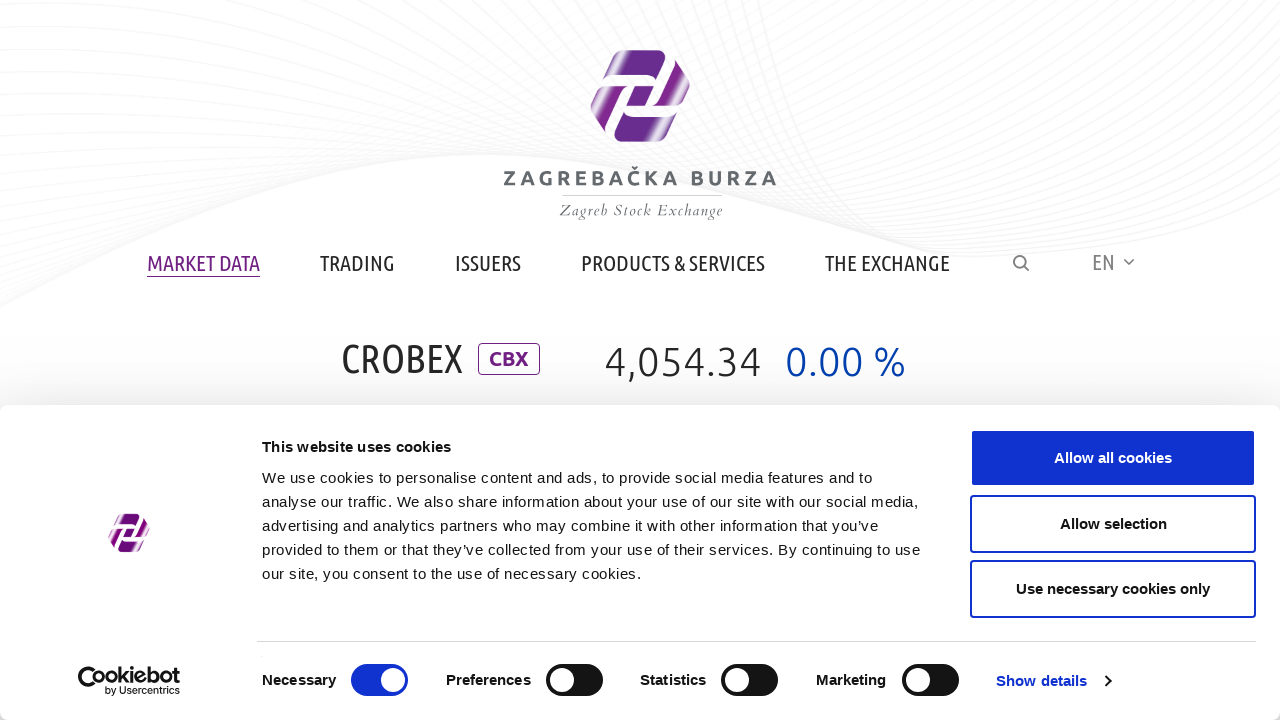